Tests JavaScript alert, confirm, and prompt dialog boxes by clicking buttons that trigger each type of alert, interacting with them (accepting, dismissing, entering text), and verifying the output messages.

Starting URL: https://www.hyrtutorials.com/p/alertsdemo.html

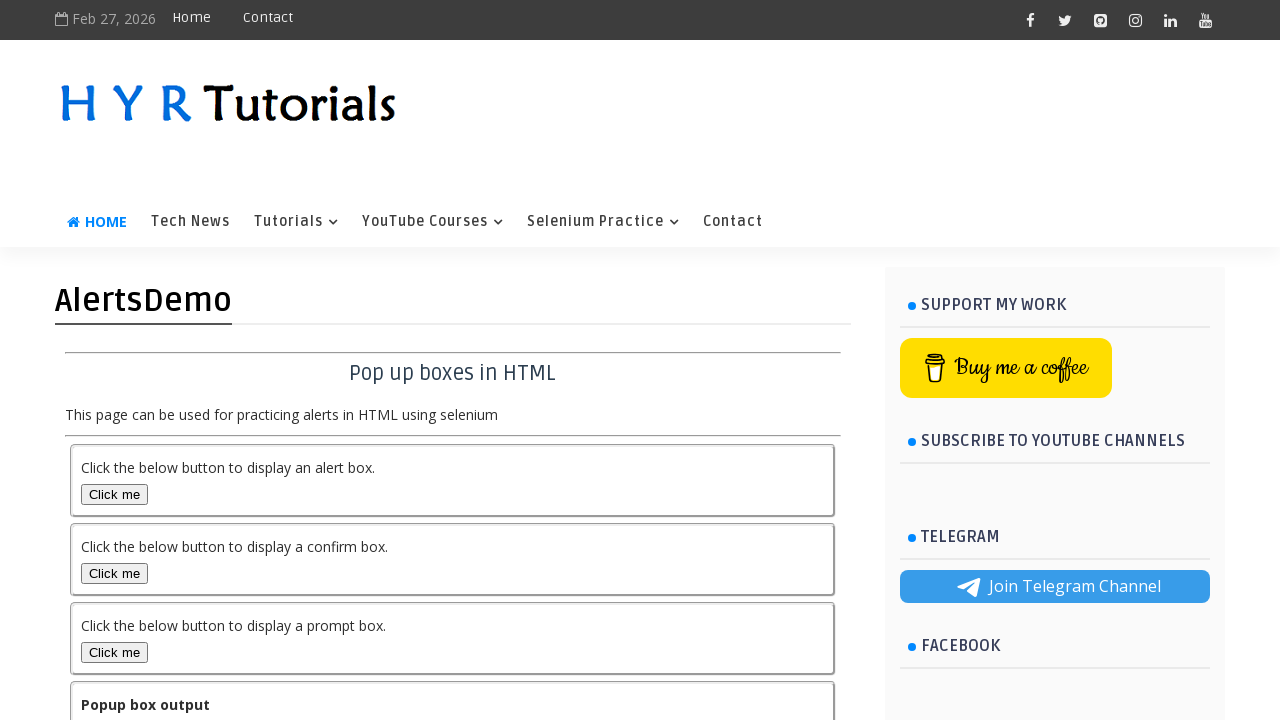

Clicked alert box button at (114, 494) on xpath=//button[contains(@onclick,'alertFunction')]
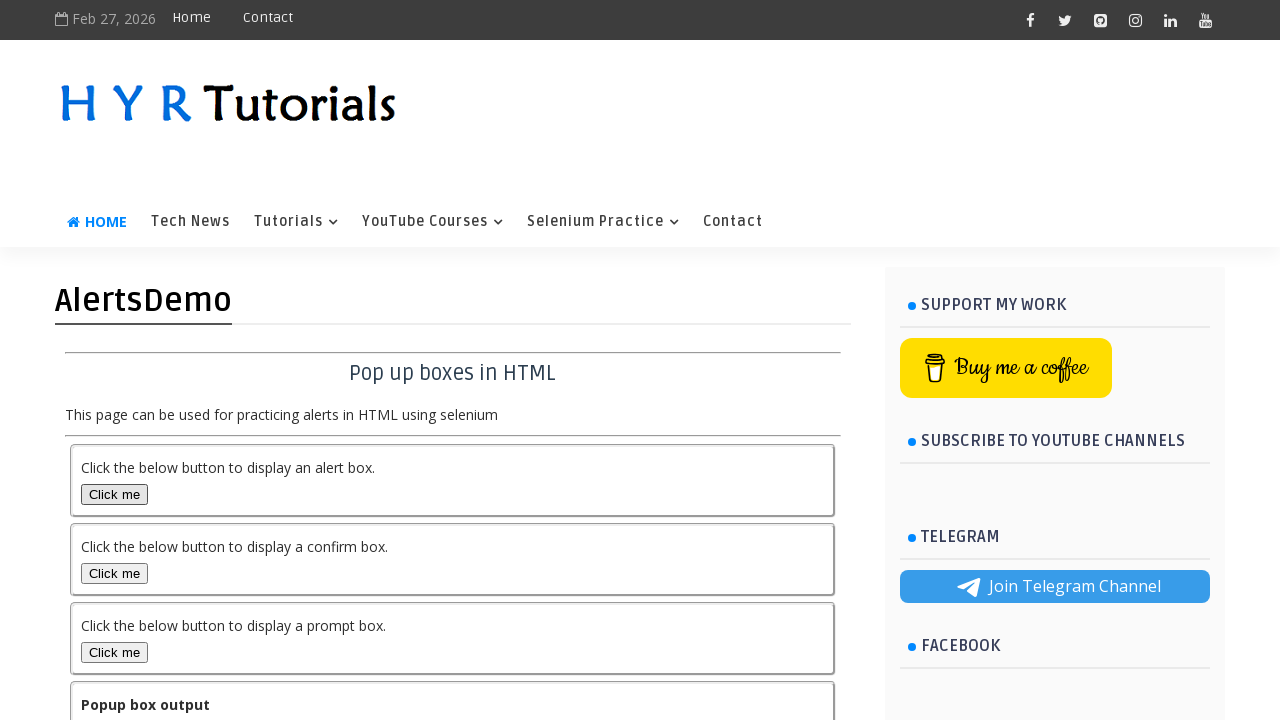

Set up dialog handler to accept alerts
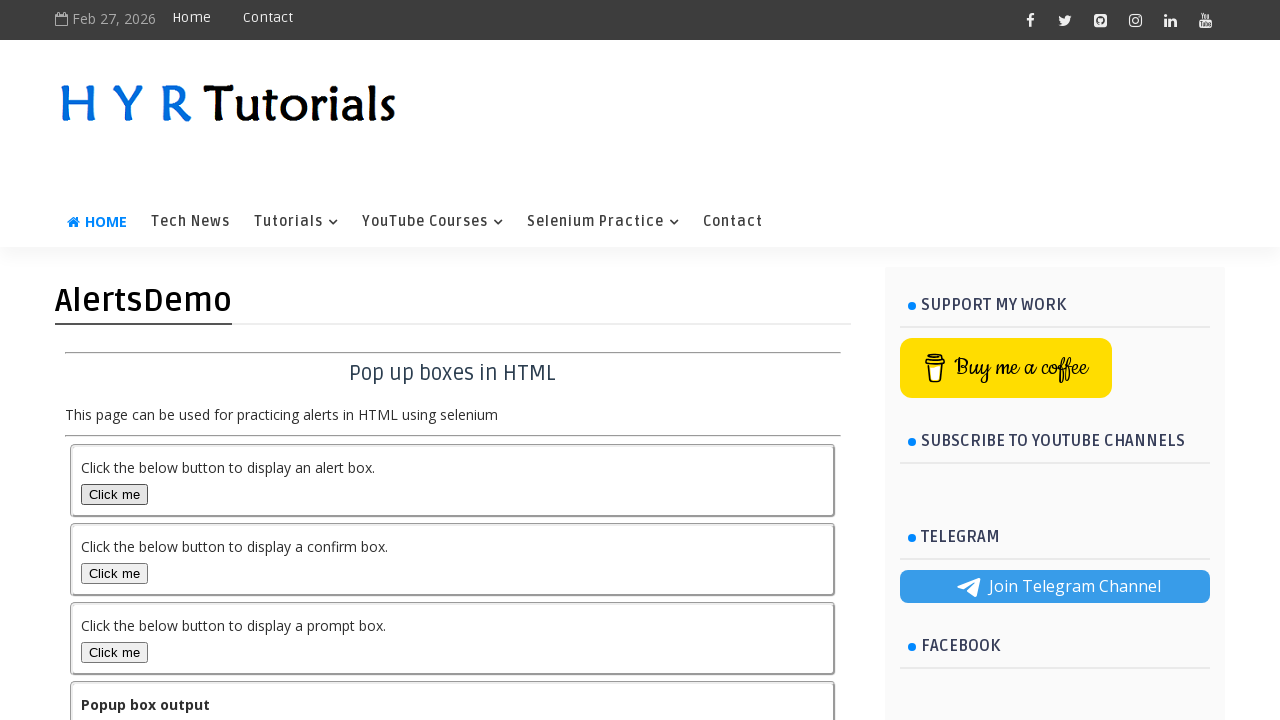

Clicked alert box button again and accepted dialog at (114, 494) on xpath=//button[contains(@onclick,'alertFunction')]
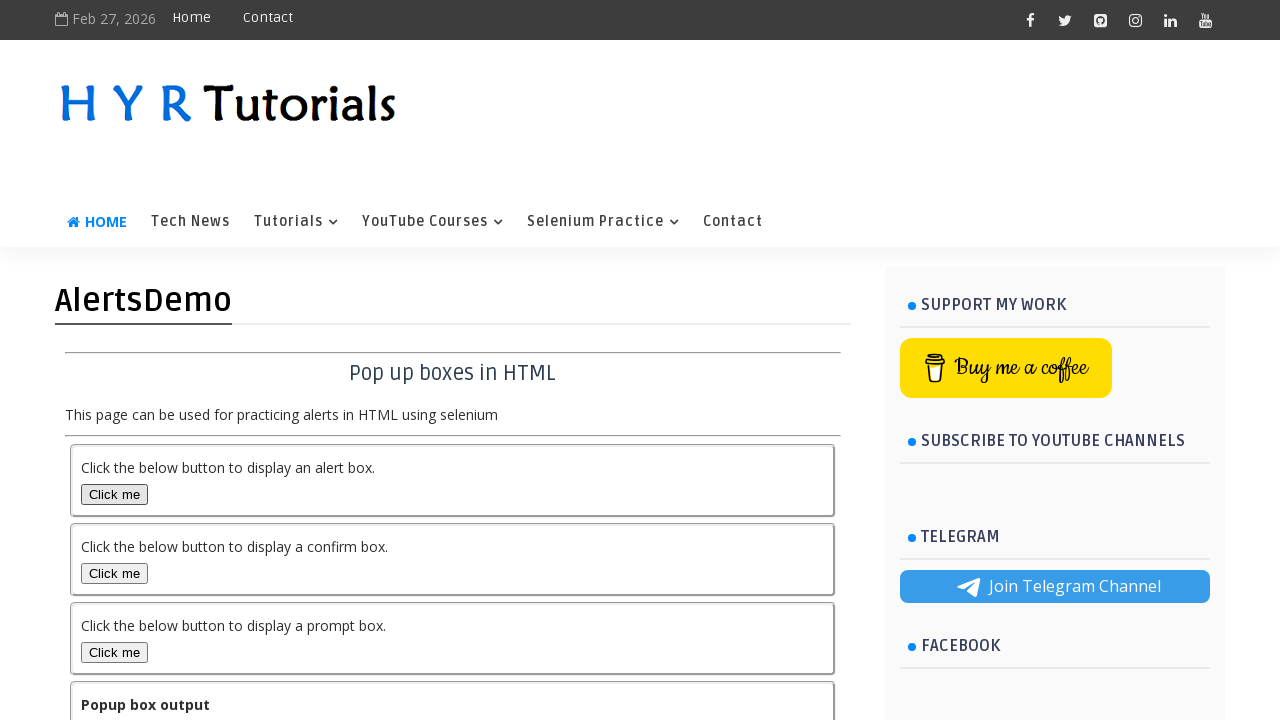

Waited 500ms for page to process
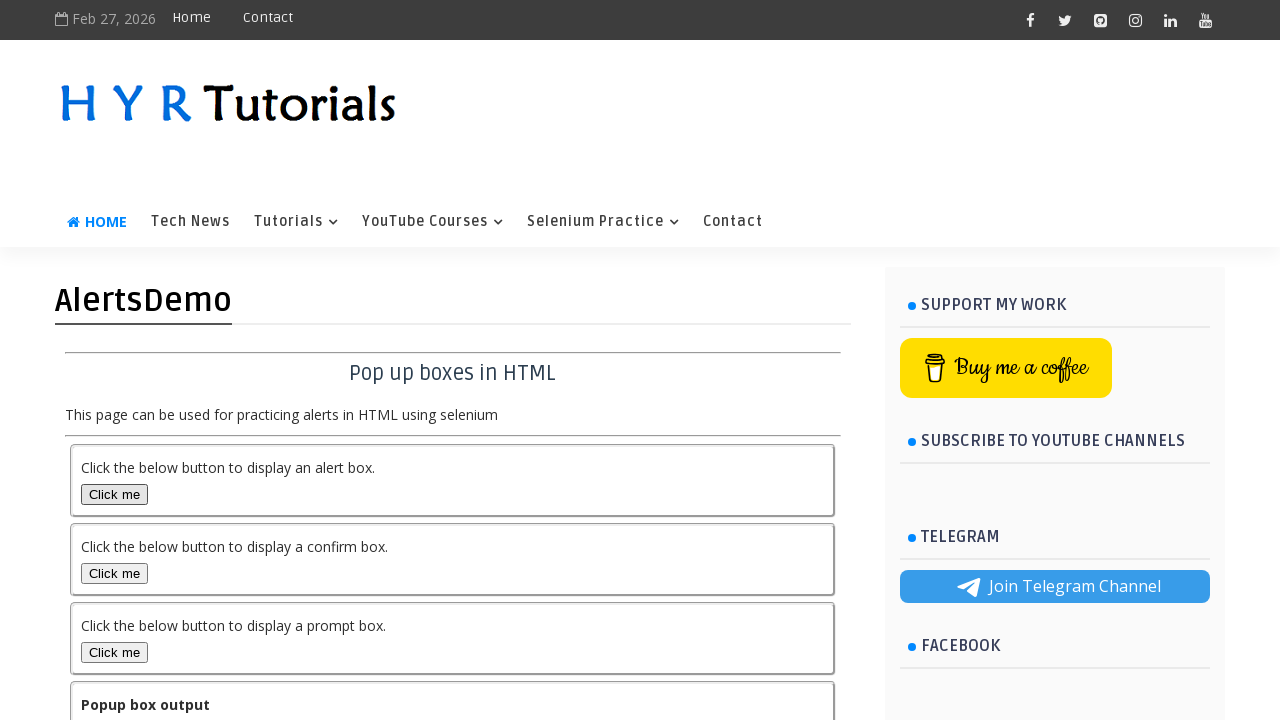

Set up dialog handler to dismiss confirm dialog
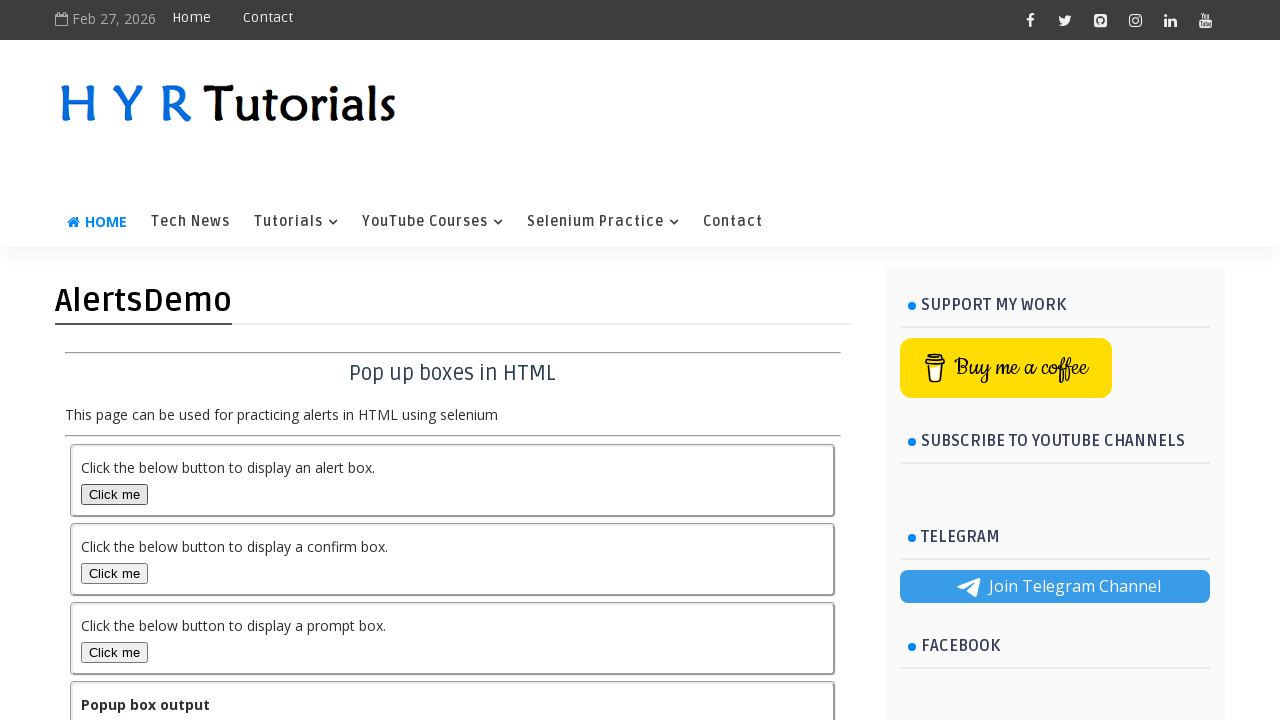

Clicked confirm box button and dismissed dialog at (114, 573) on #confirmBox
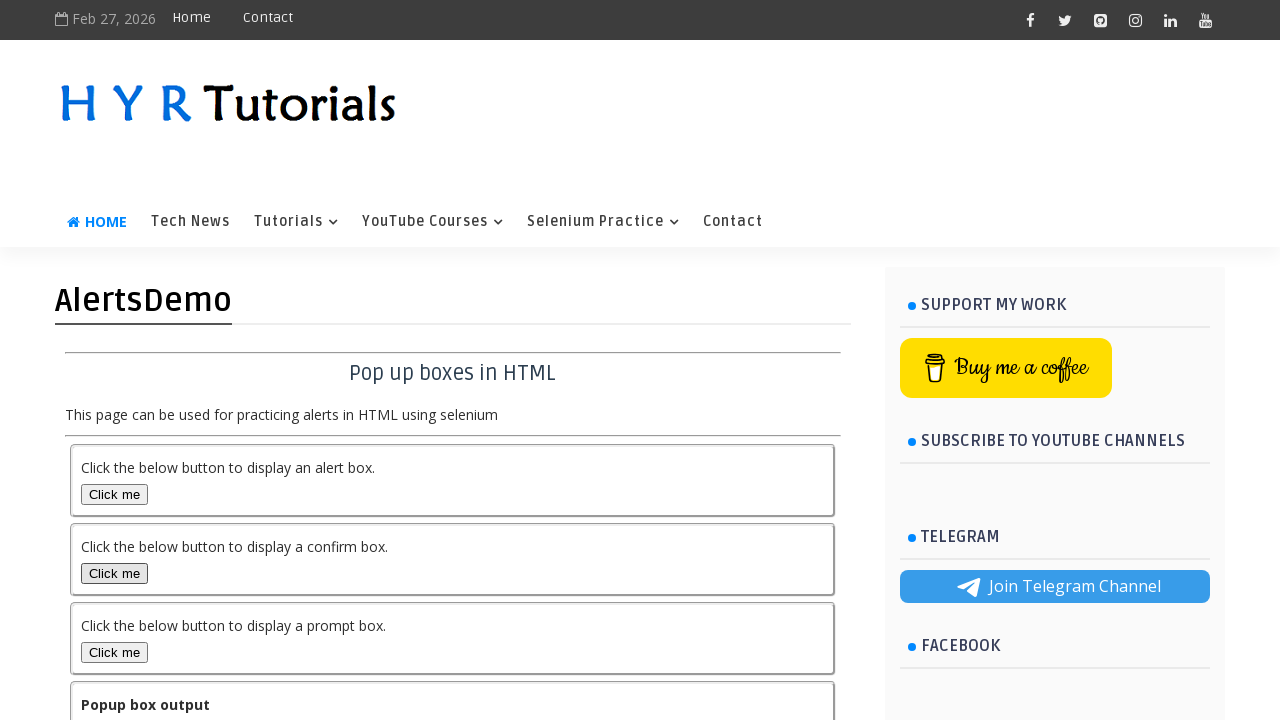

Waited 500ms for page to process
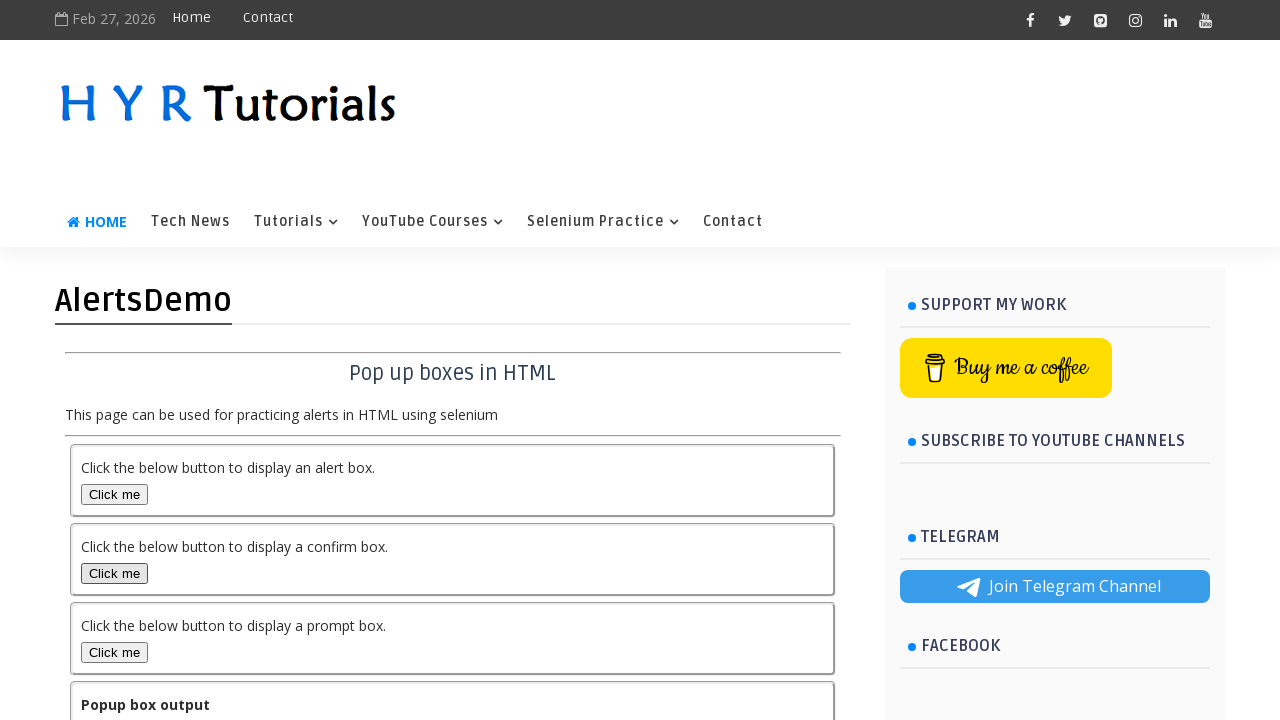

Set up dialog handler to accept prompt with text 'Ahmet'
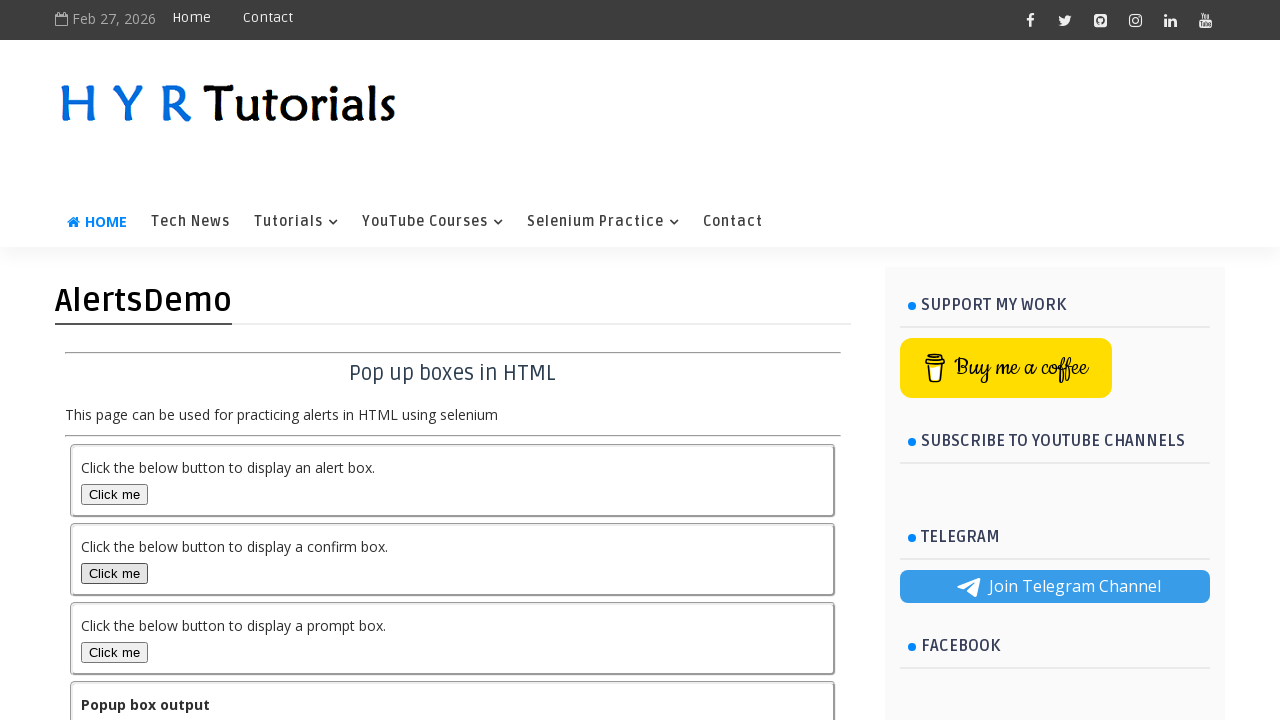

Clicked prompt box button and entered text in prompt dialog at (114, 652) on #promptBox
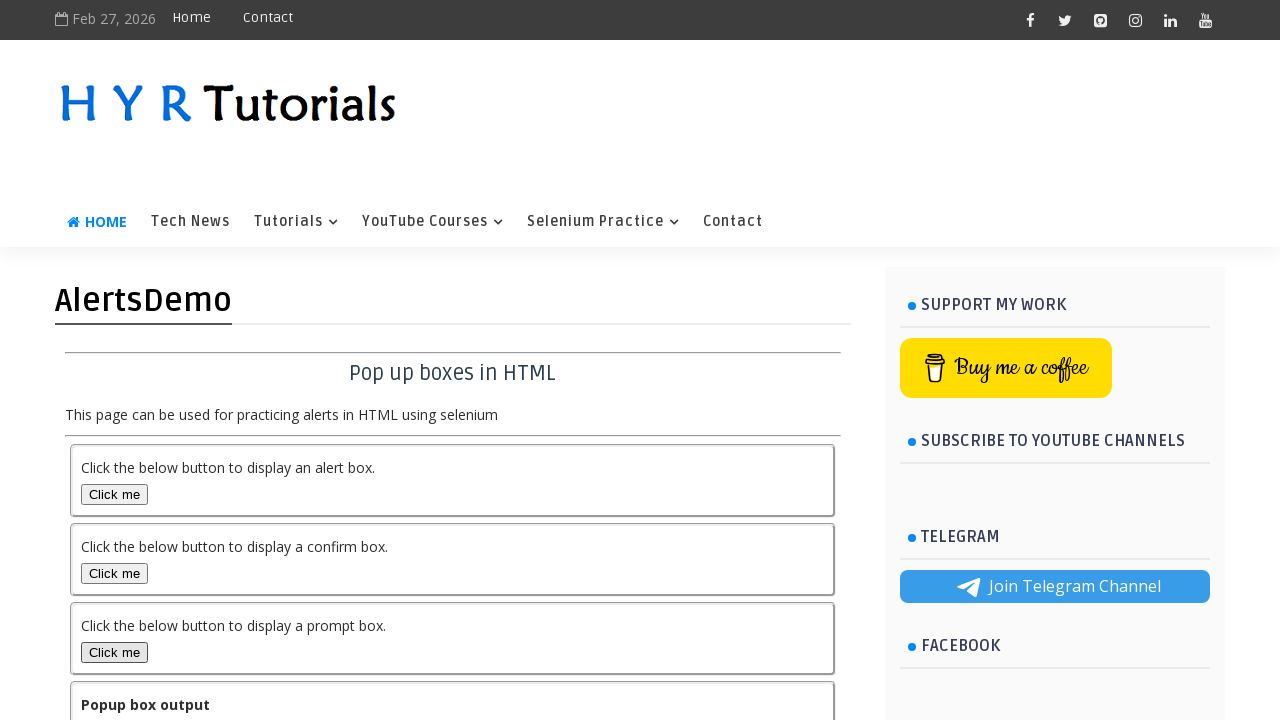

Output message appeared and was verified
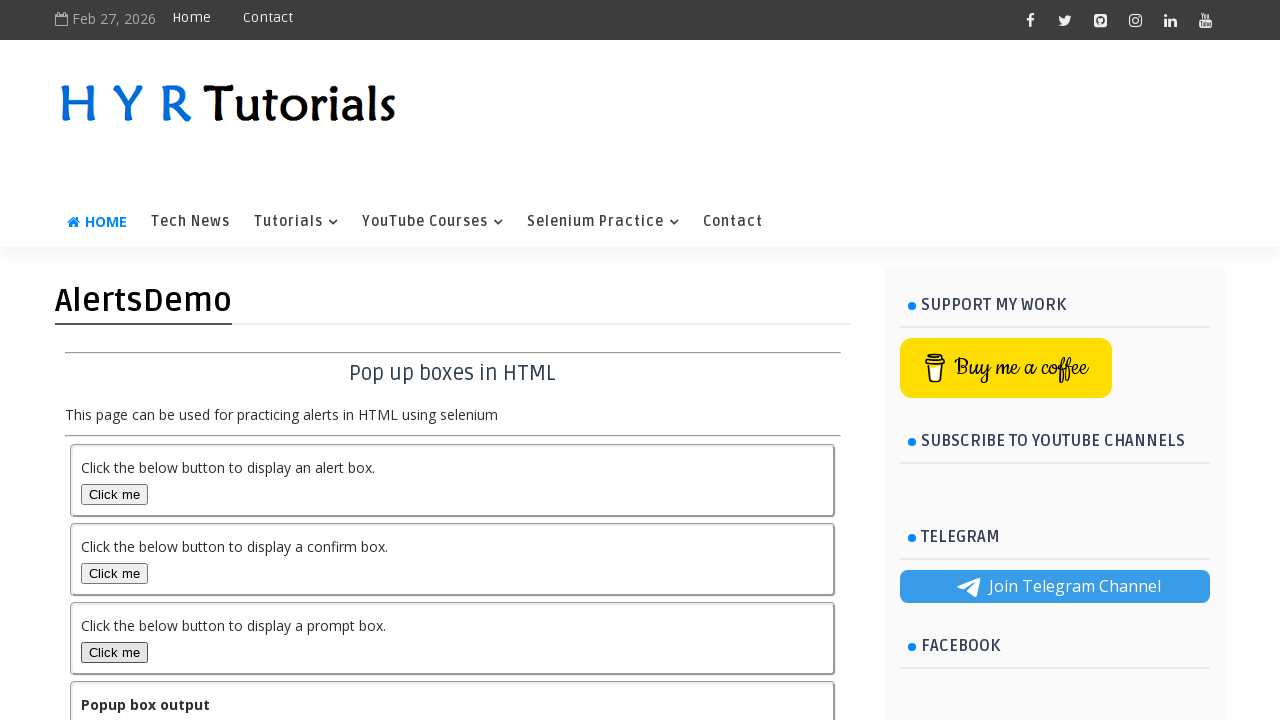

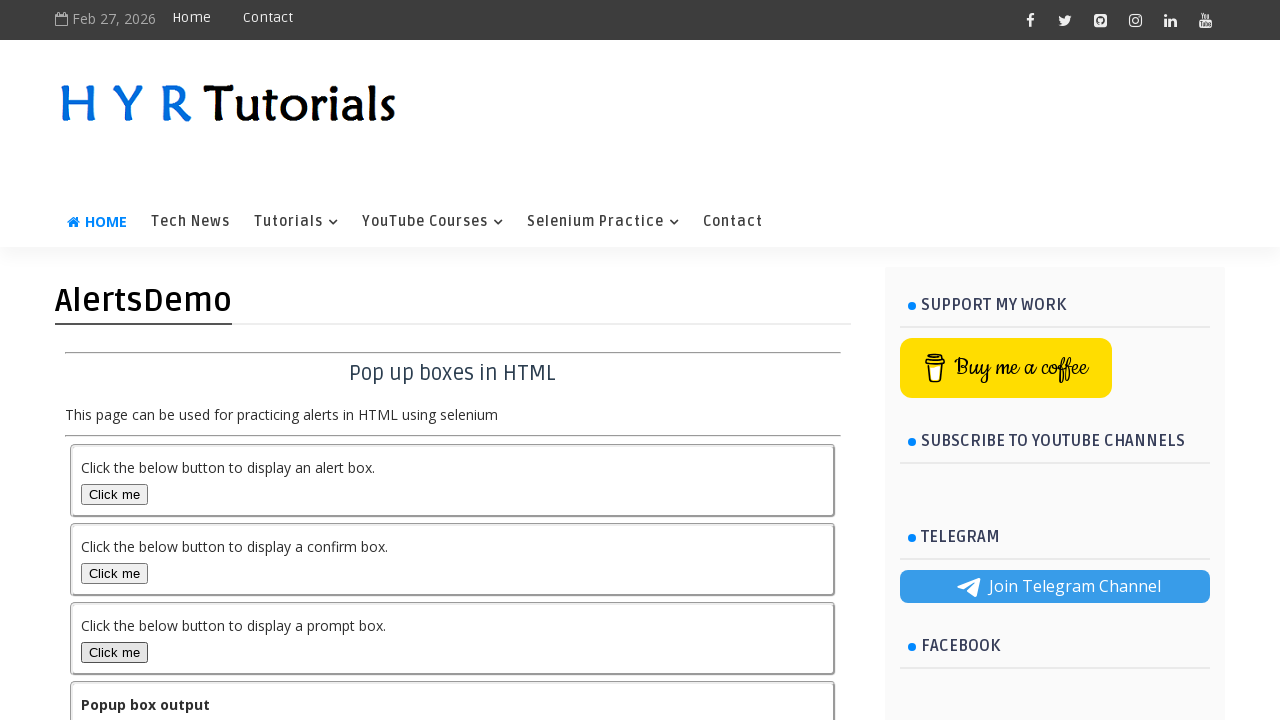